Tests a to-do list web application by adding multiple tasks, marking the third task as complete, verifying its text, and then removing it from the list.

Starting URL: https://training-support.net/webelements/todo-list

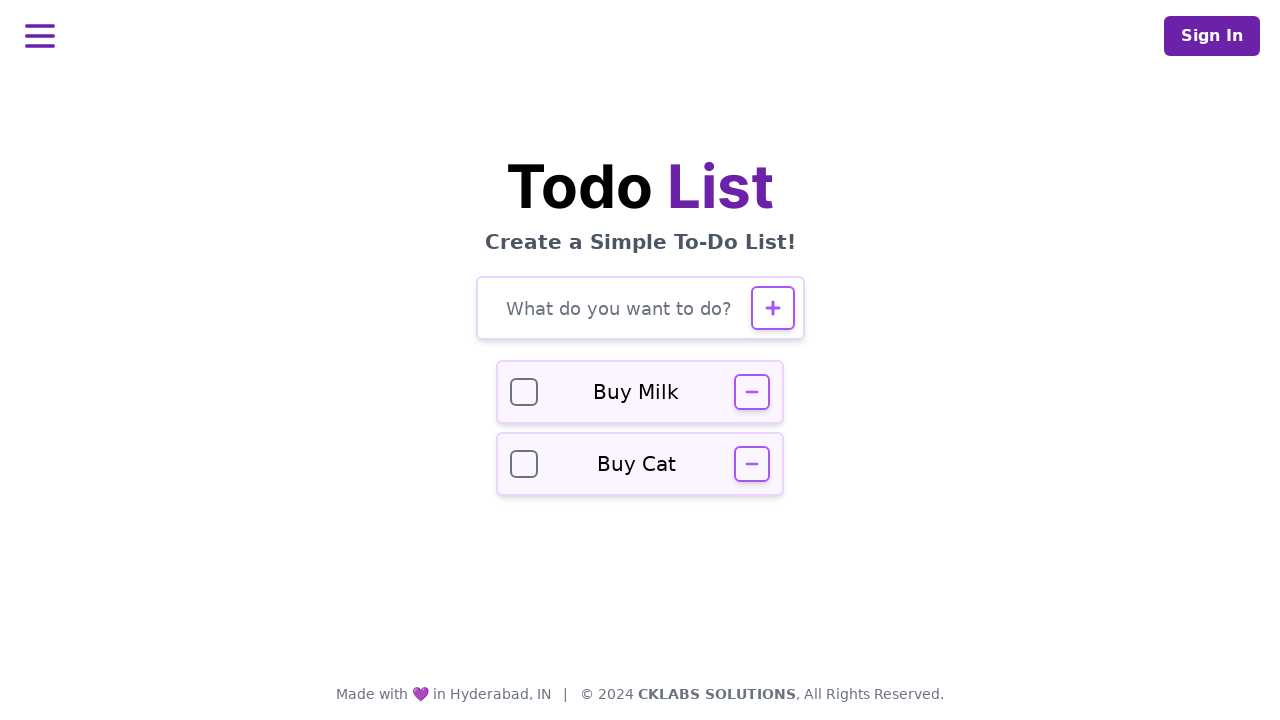

Filled todo input with 'Buy groceries' on #todo-input
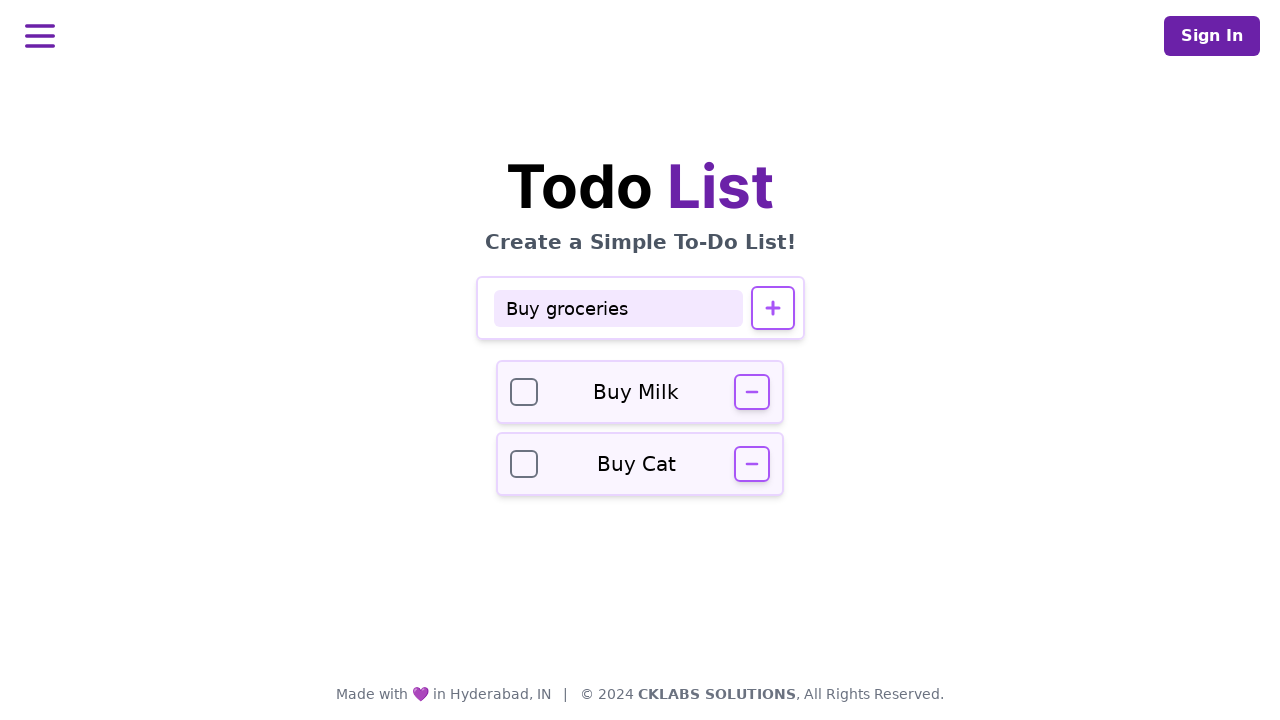

Clicked add button to create first task at (772, 308) on svg.h-6.w-6
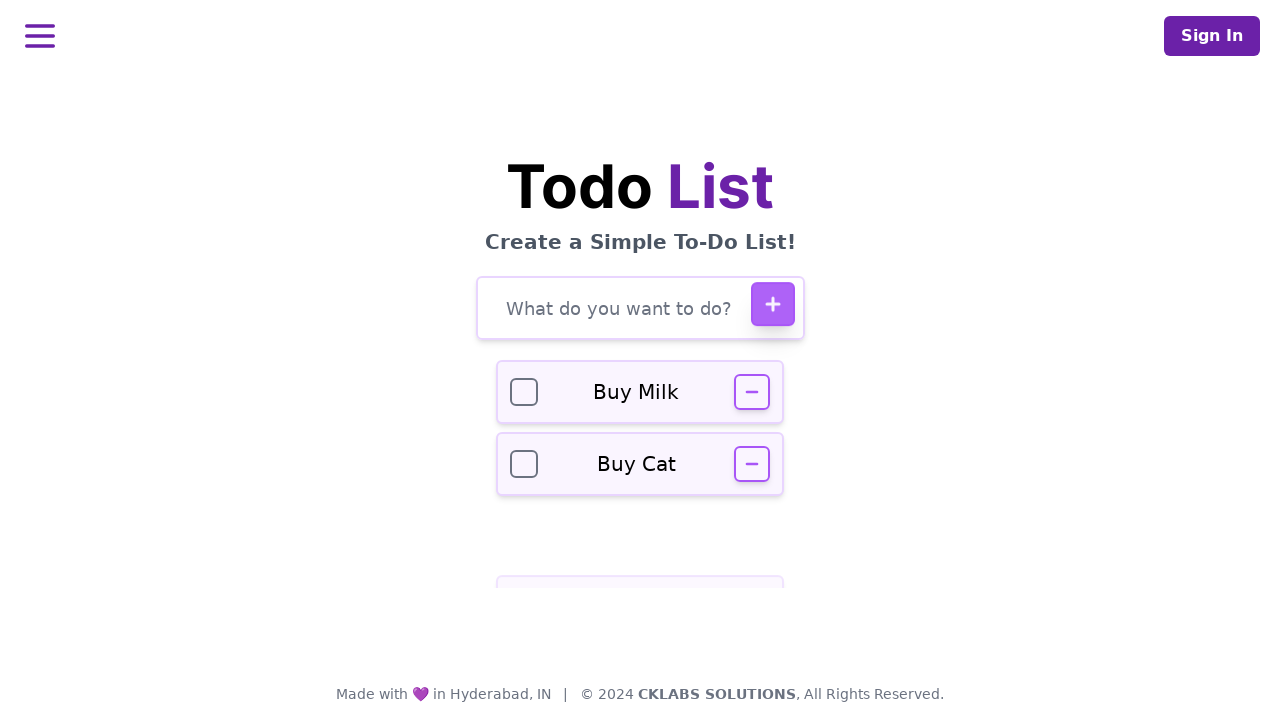

Filled todo input with 'Walk the dog' on #todo-input
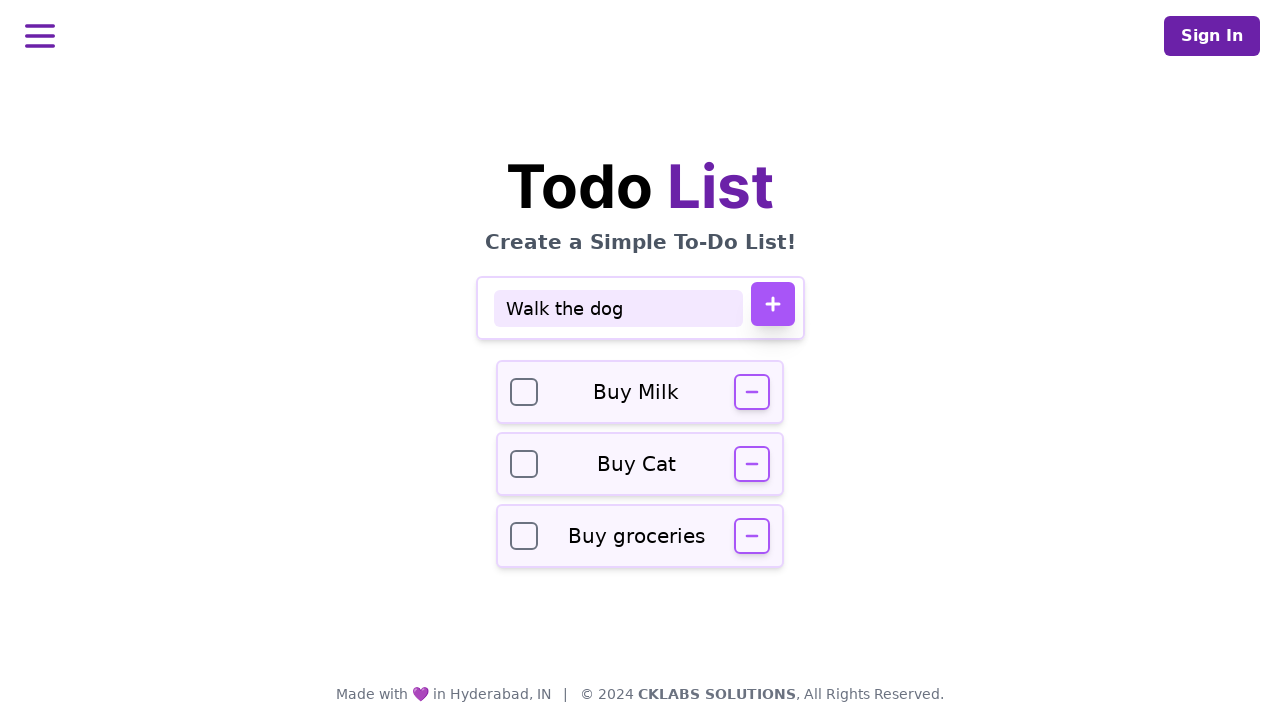

Clicked add button to create second task at (772, 304) on svg.h-6.w-6
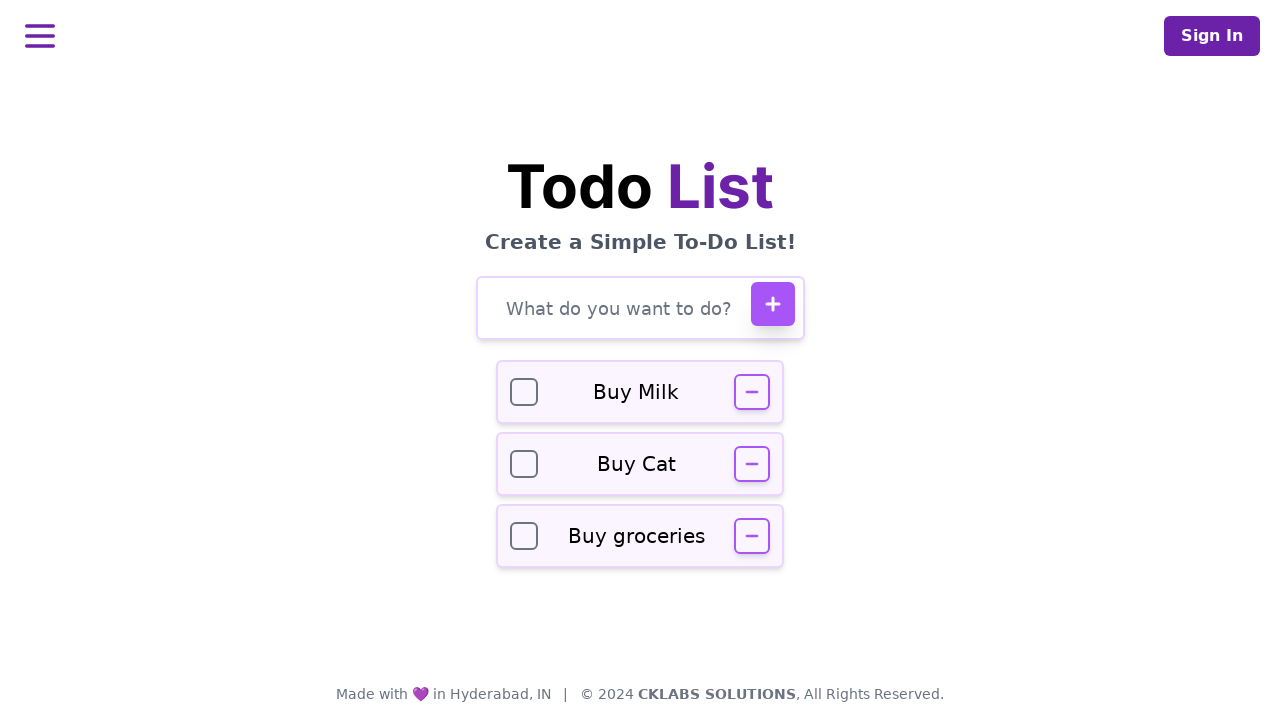

Filled todo input with 'Finish homework' on #todo-input
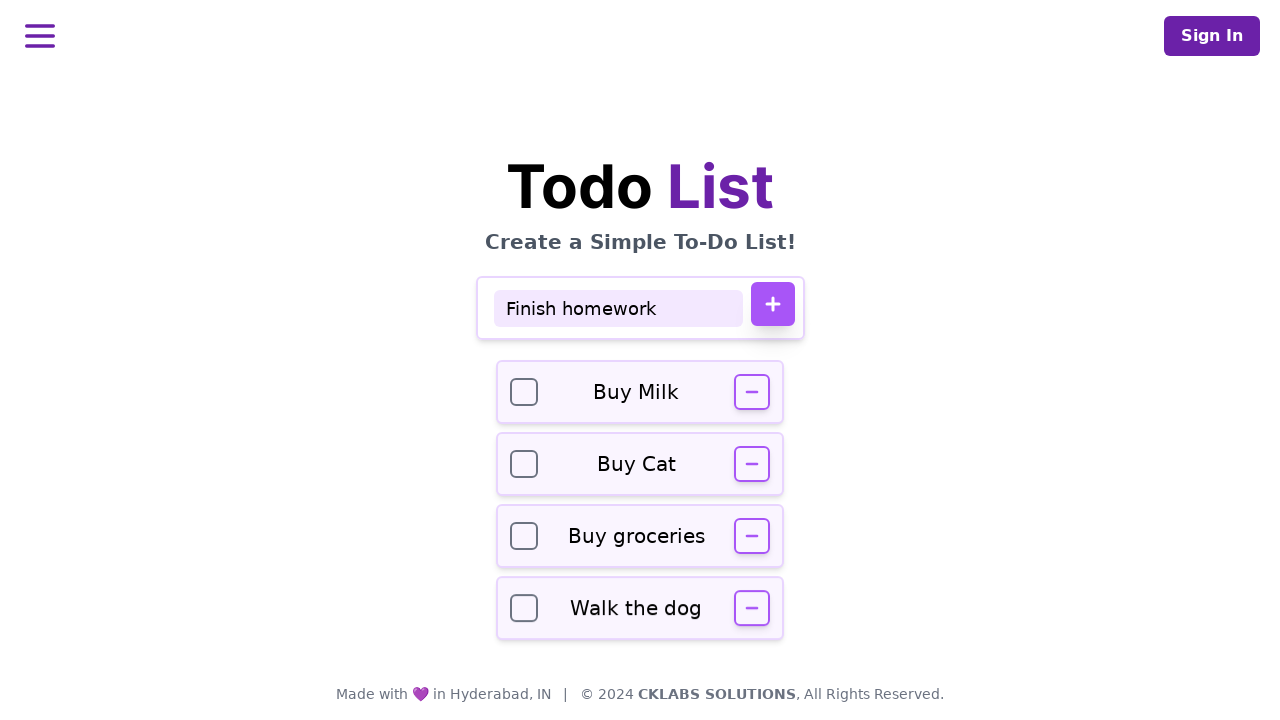

Clicked add button to create third task at (772, 304) on svg.h-6.w-6
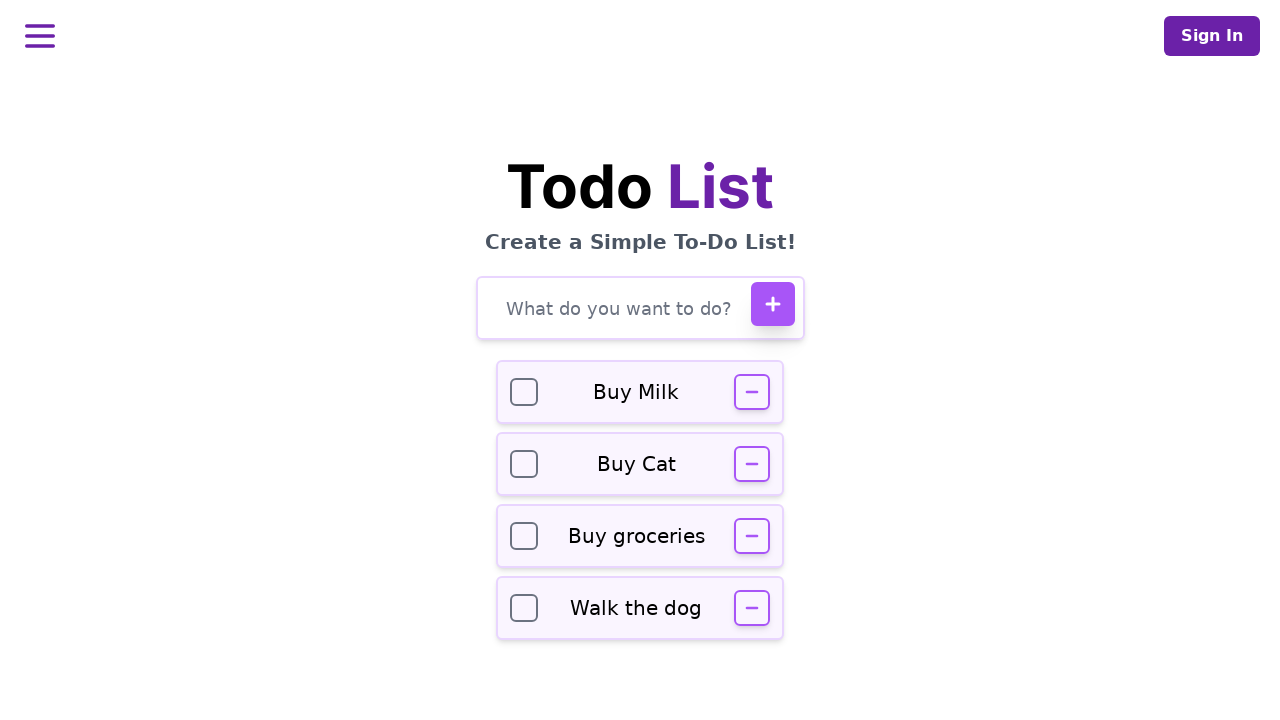

Waited for third task checkbox to appear
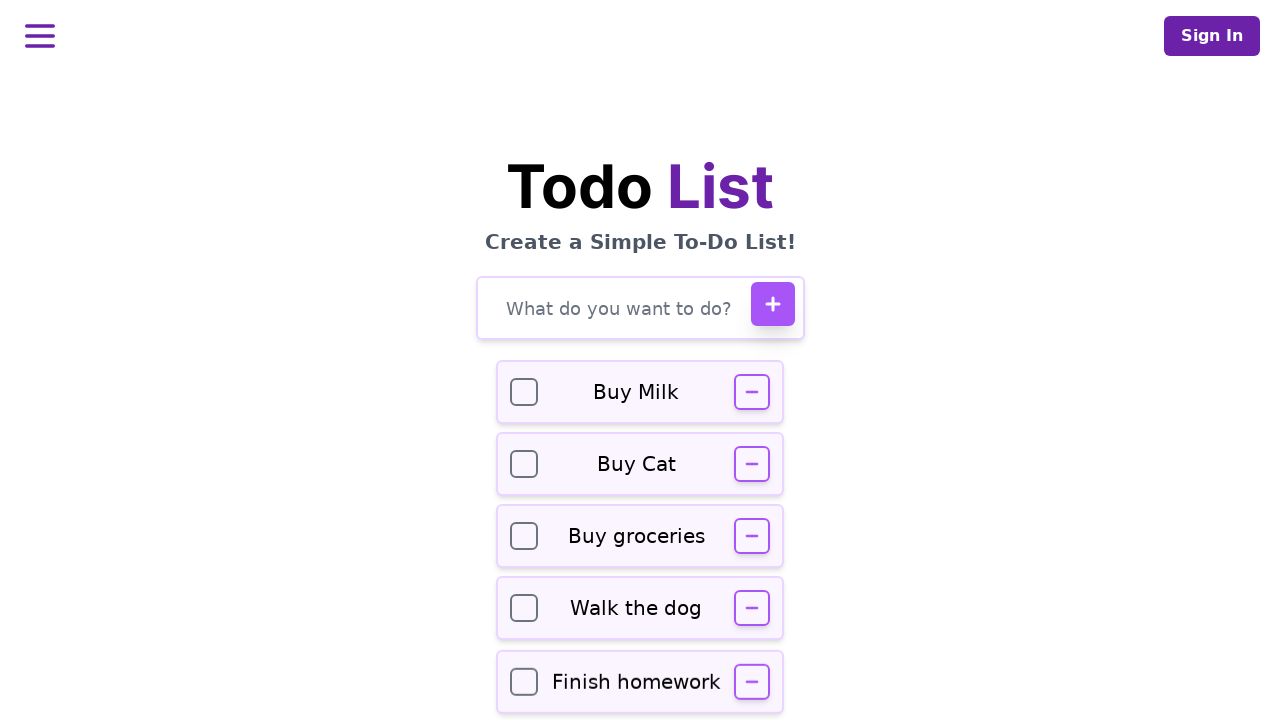

Clicked checkbox to mark third task as complete at (524, 536) on xpath=//ul[contains(@class, 'mt-5')]/li[3]//input[@type='checkbox']
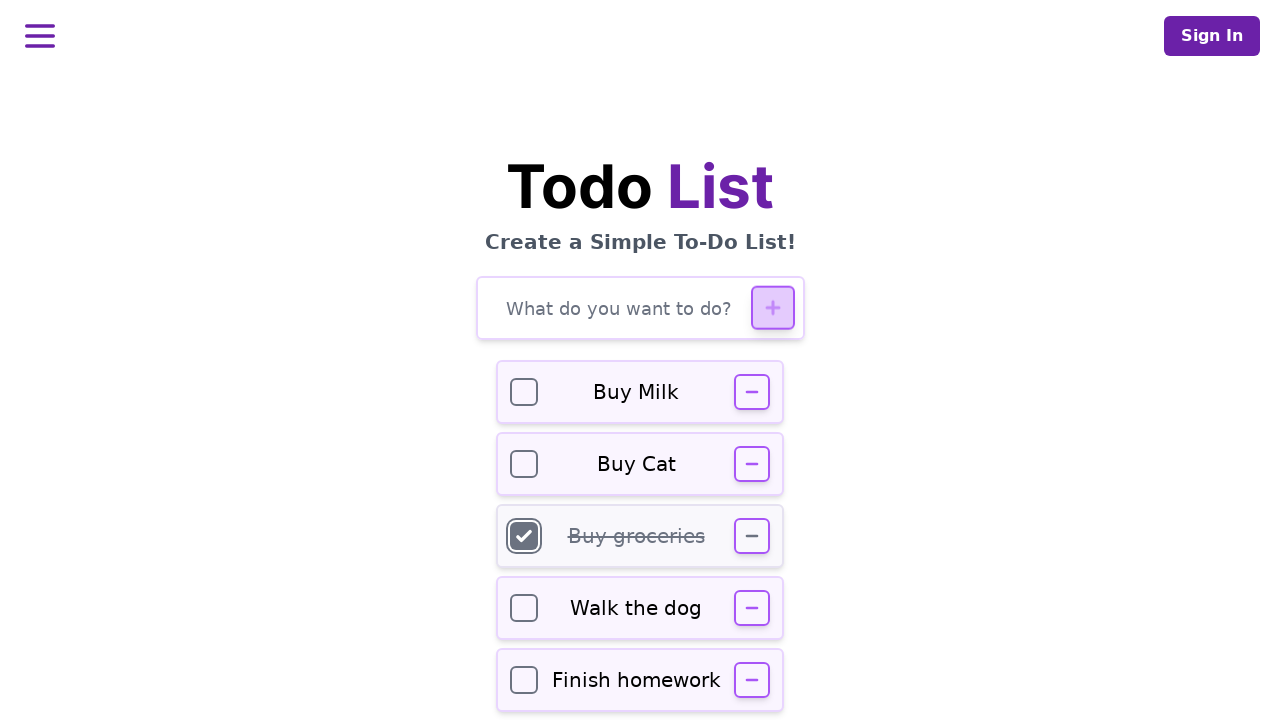

Verified third task text is visible
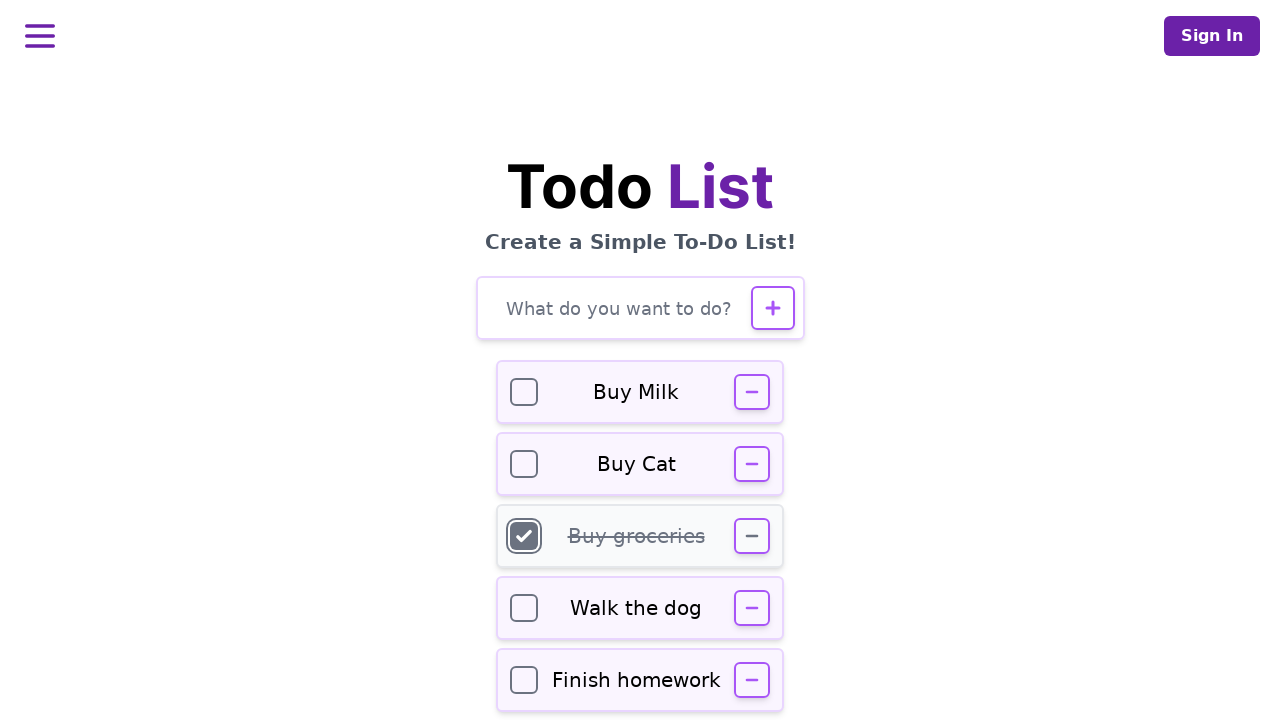

Clicked delete button to remove third task from list at (752, 536) on xpath=//ul[contains(@class, 'mt-5')]/li[3]//button
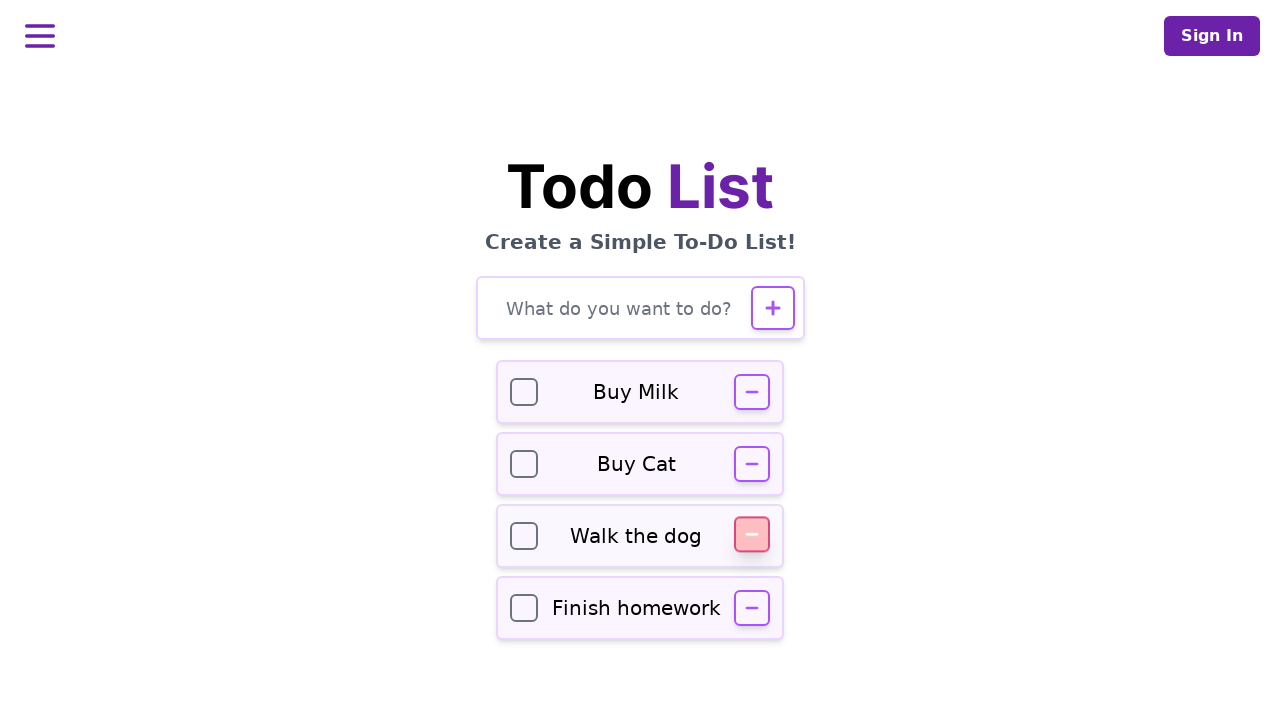

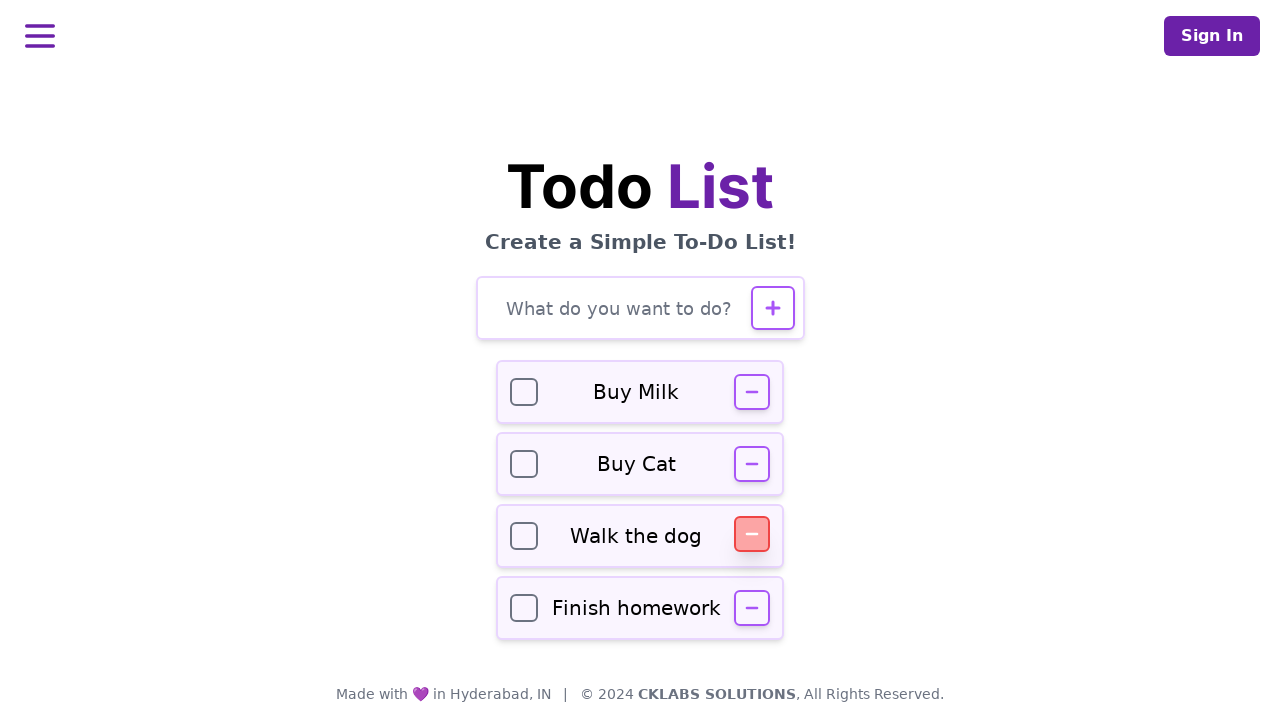